Tests file upload functionality by uploading a text file and verifying the uploaded filename is displayed on the confirmation page.

Starting URL: http://the-internet.herokuapp.com/upload

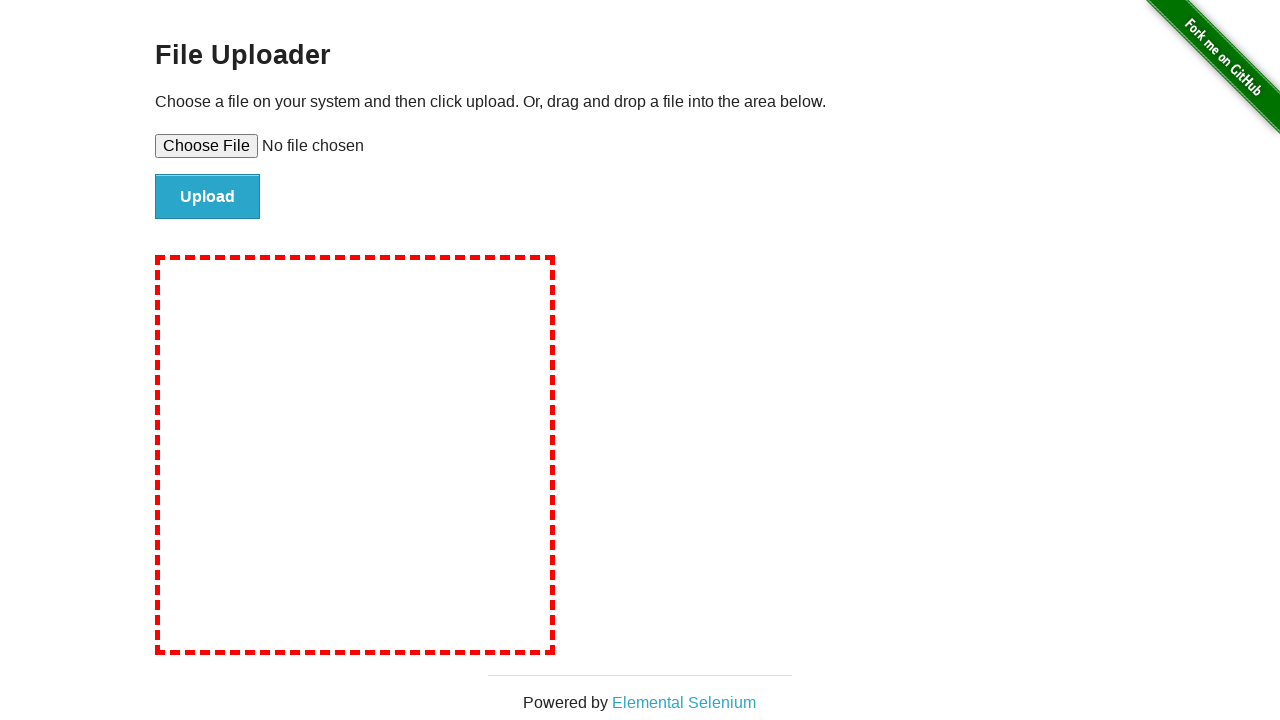

Created temporary test file with content
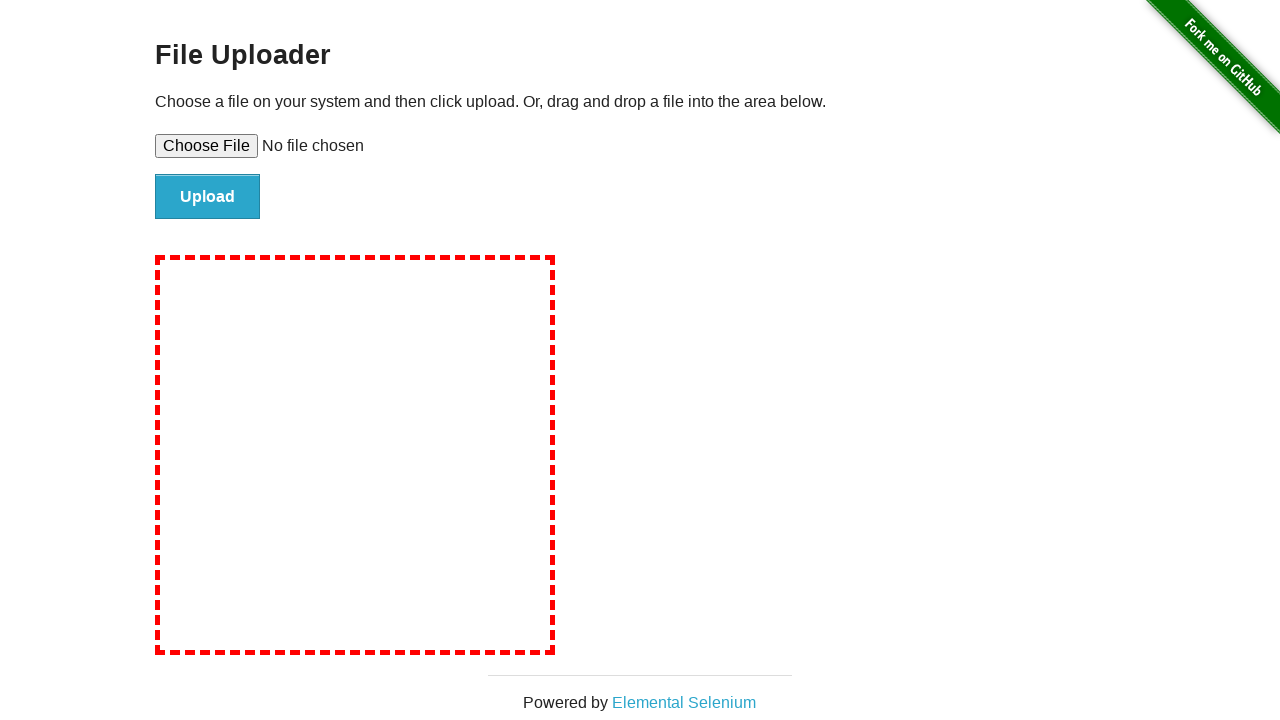

Selected file for upload using file input
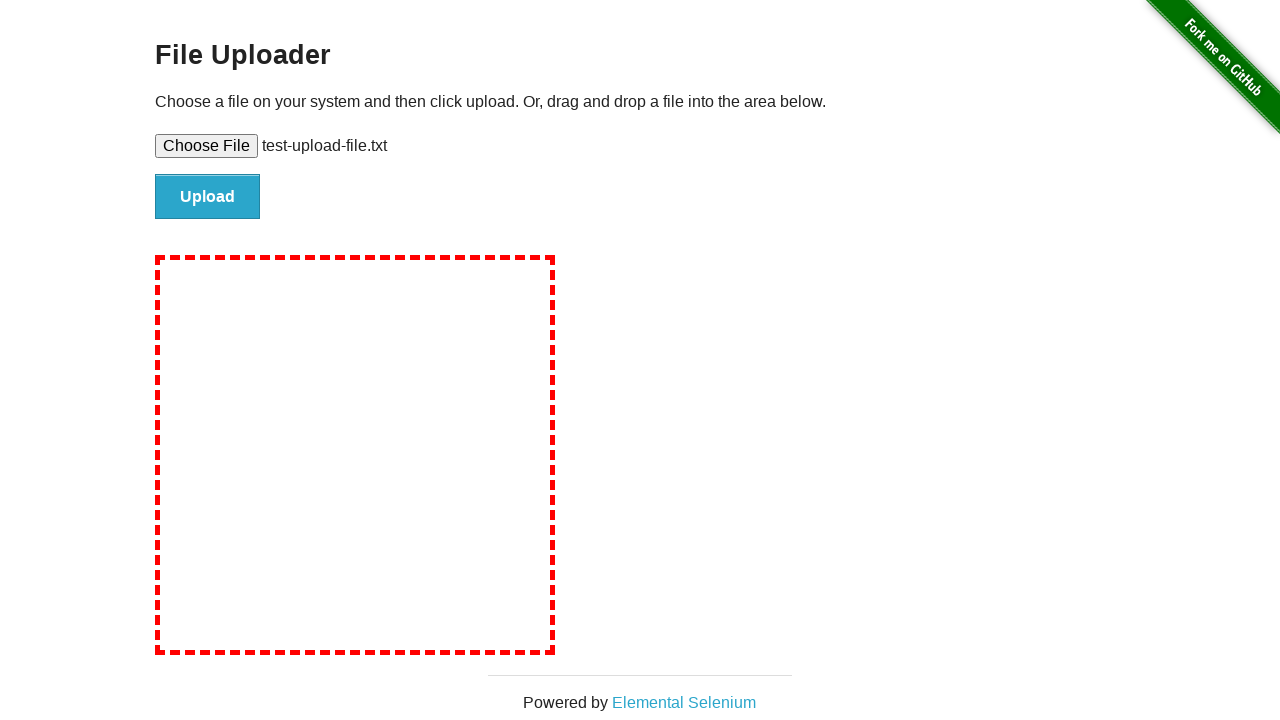

Clicked submit button to upload file at (208, 197) on #file-submit
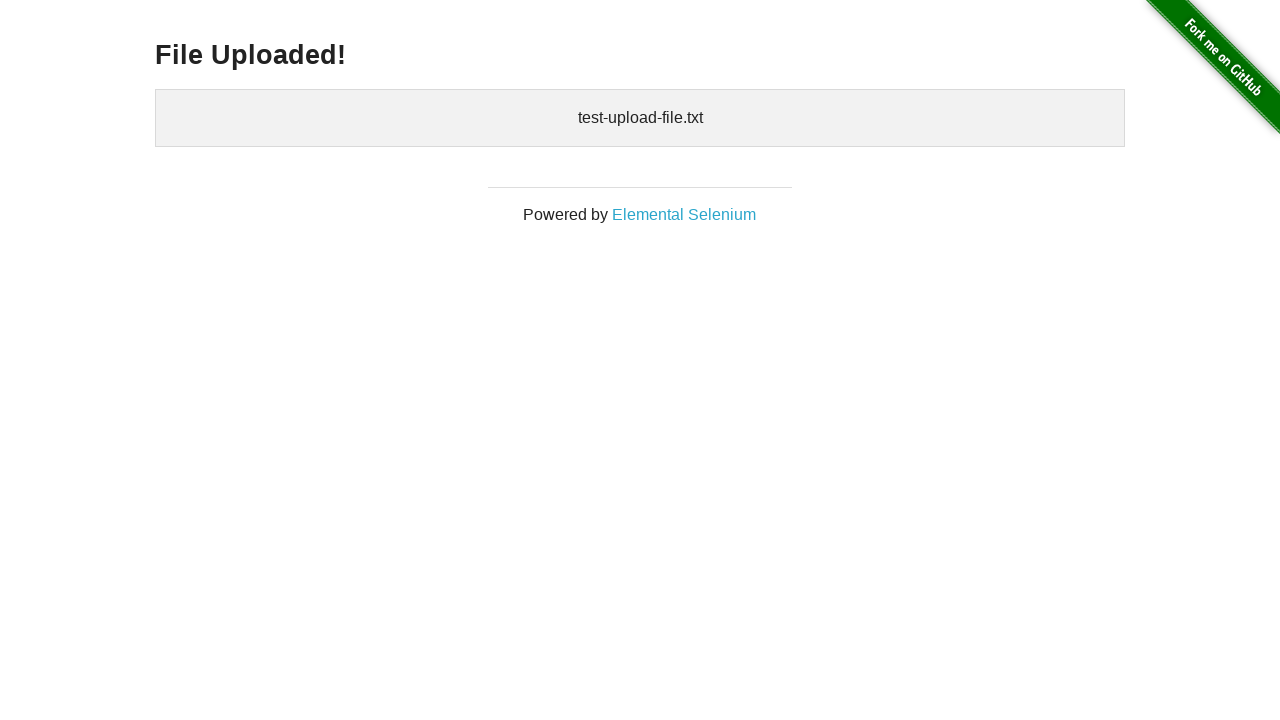

Confirmed file upload - uploaded files element appeared on confirmation page
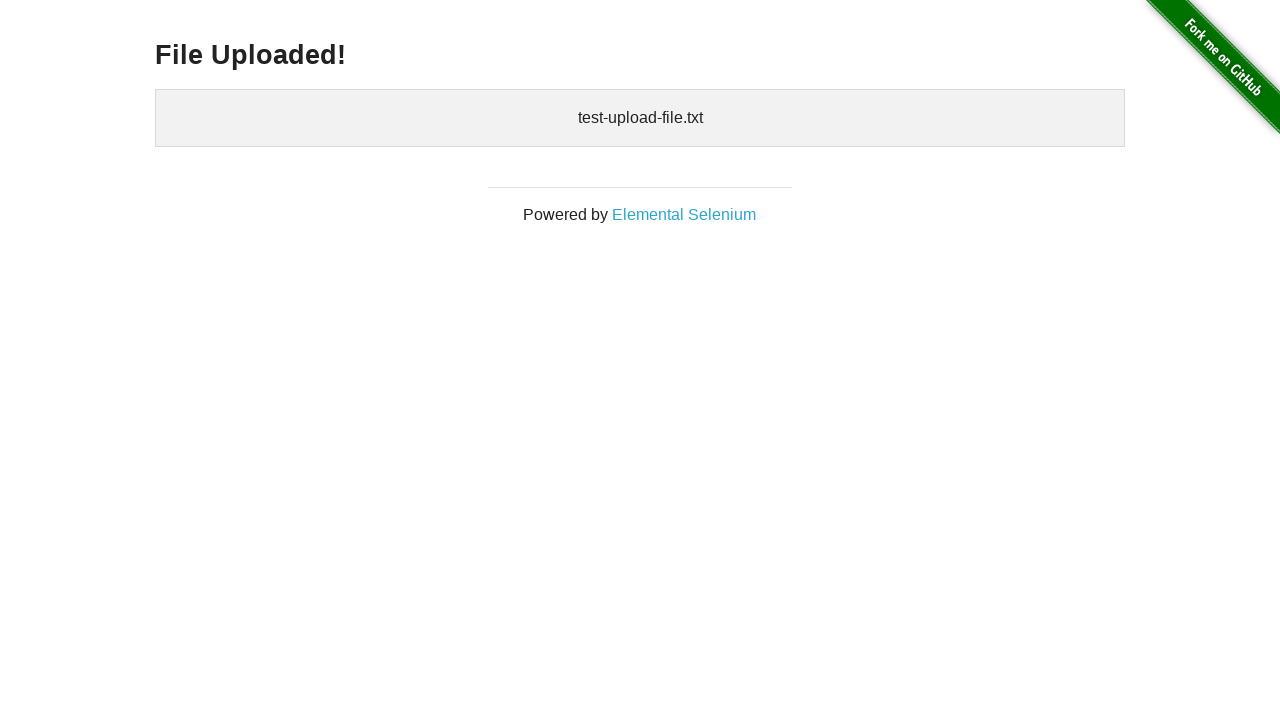

Cleaned up temporary test file
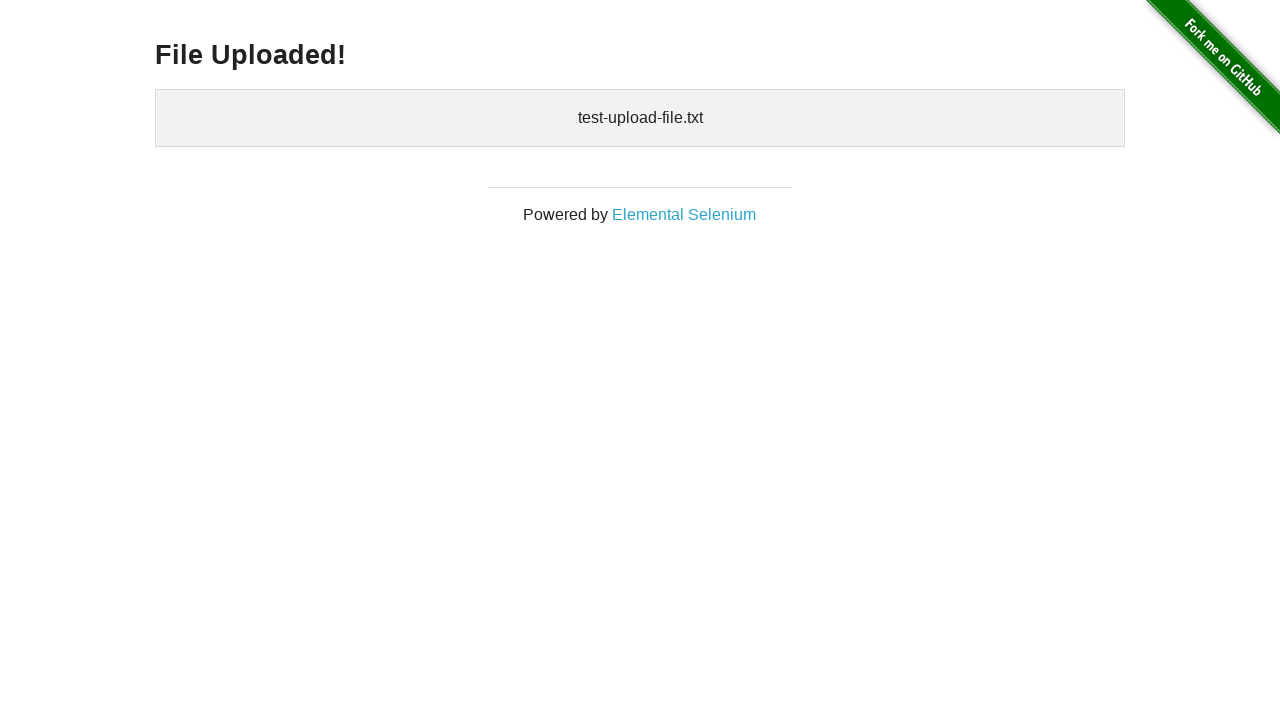

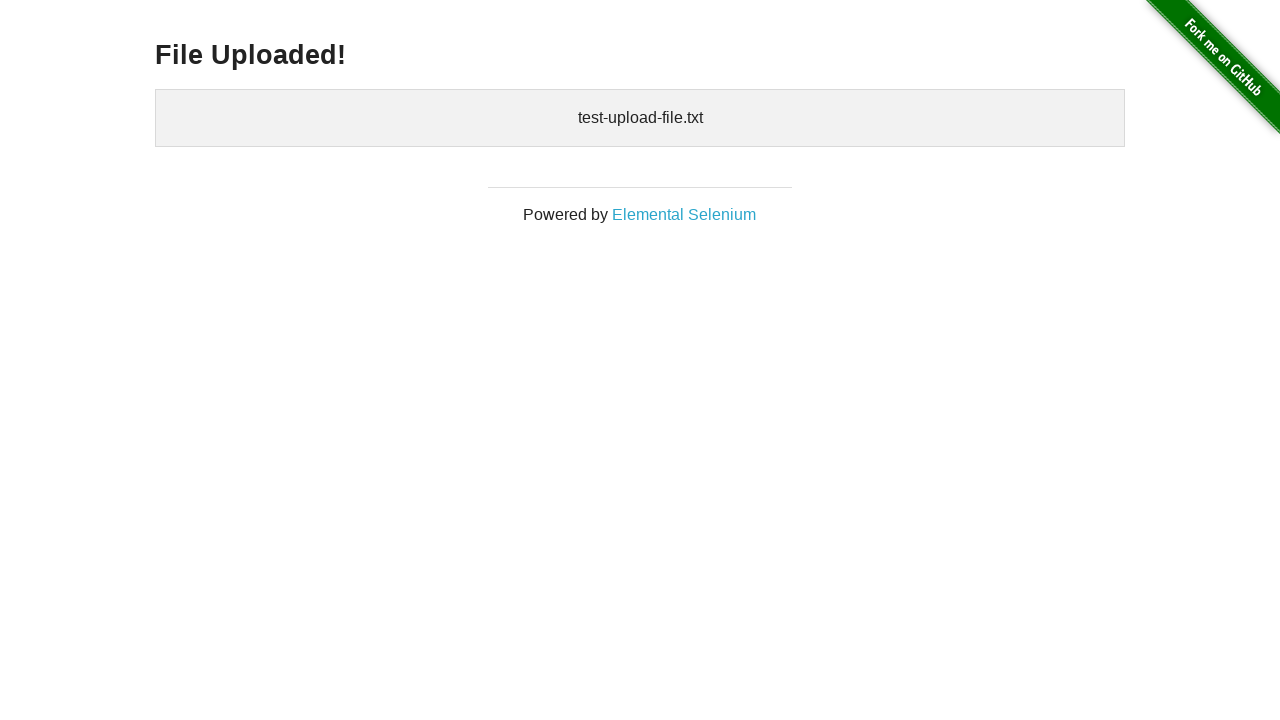